Navigates to Links page, clicks the Home link which opens a new tab, and verifies the new tab loads demoqa.com

Starting URL: https://demoqa.com/

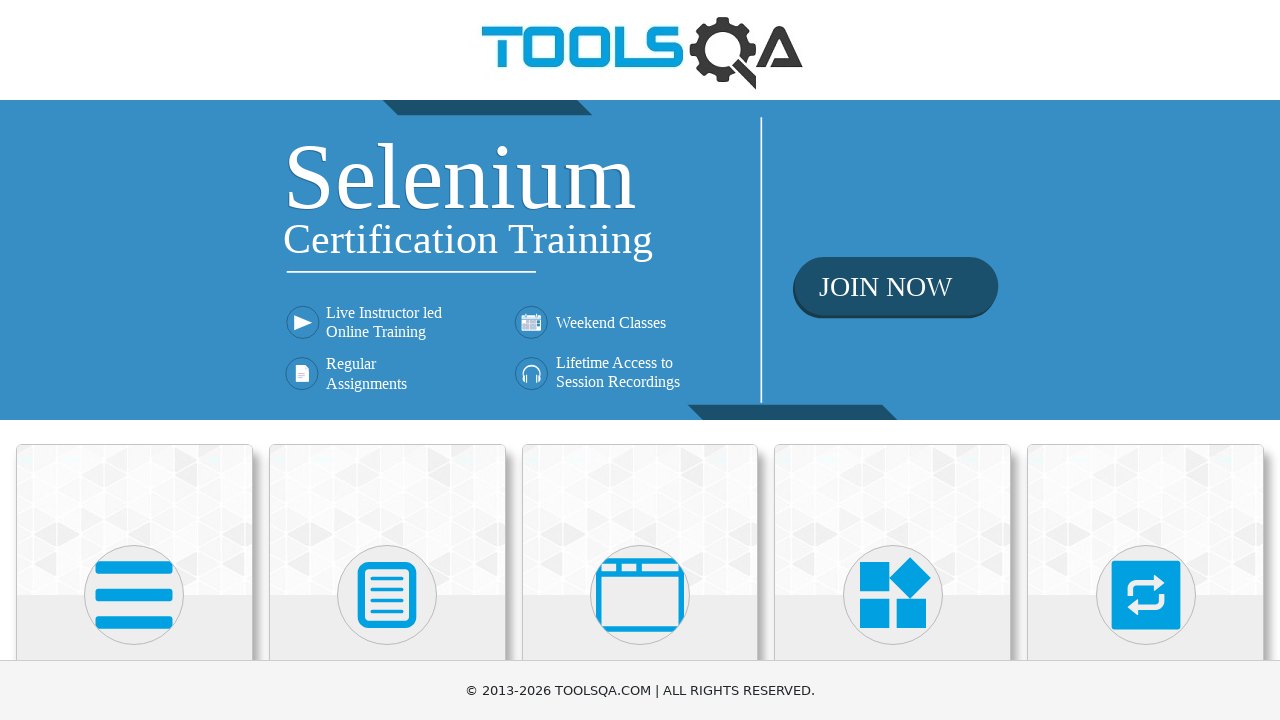

Clicked on Elements section at (134, 360) on internal:text="Elements"i
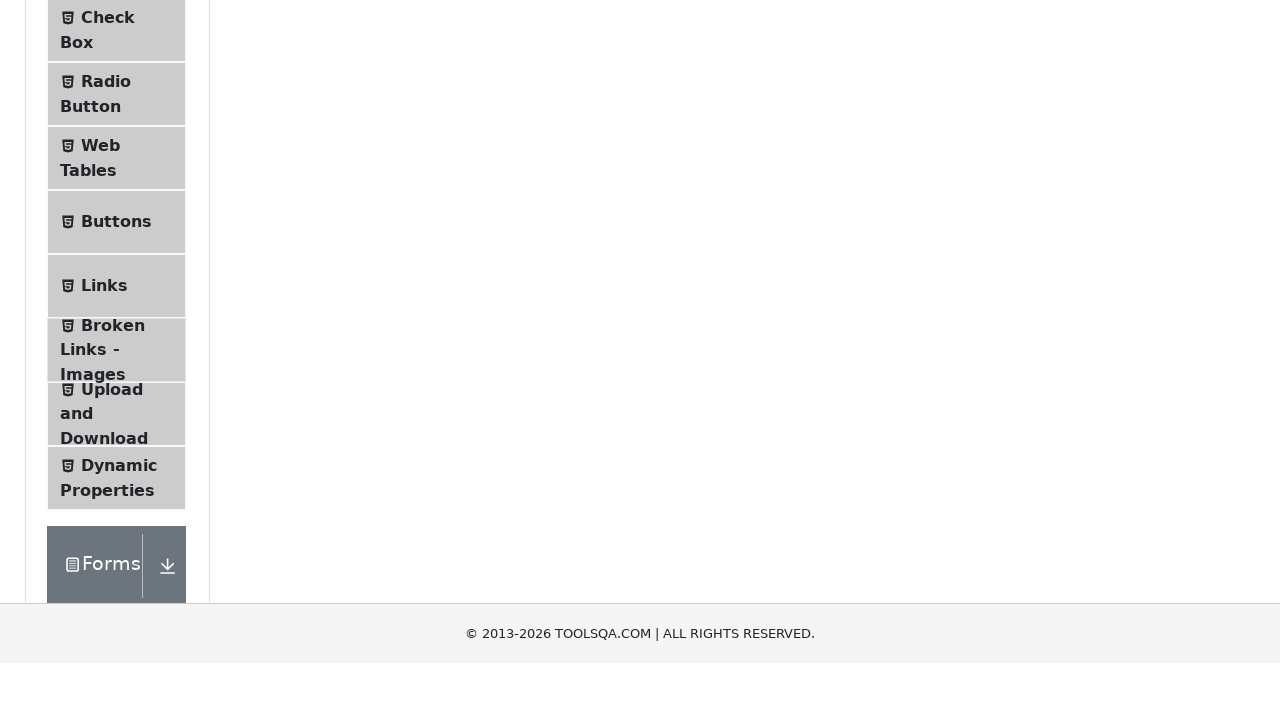

Clicked on Links option at (104, 581) on internal:text="Links"s
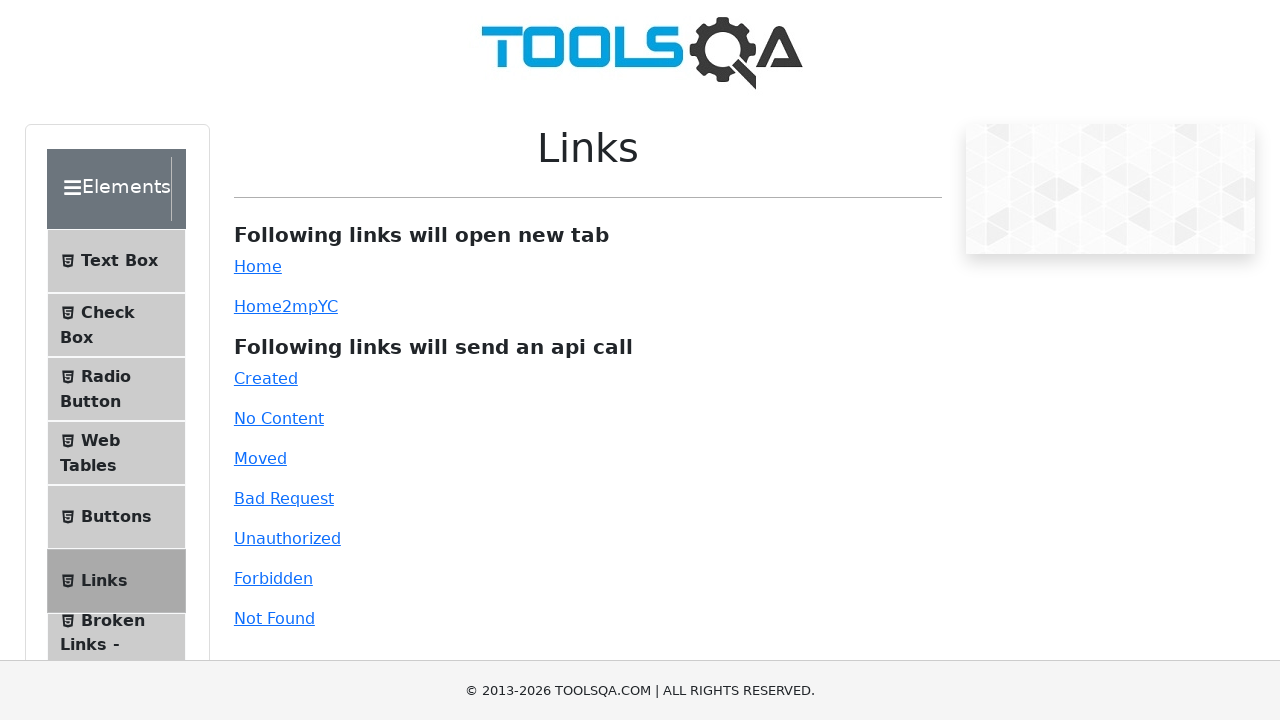

Heading for new tab links is visible
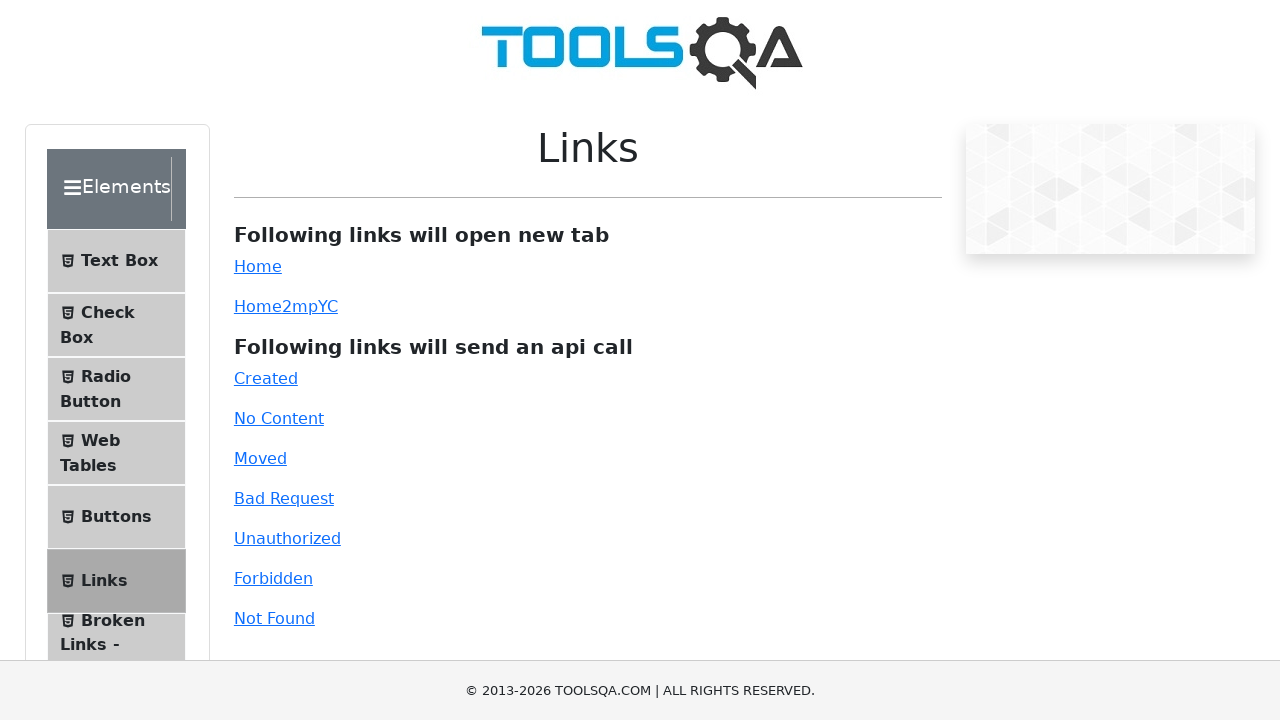

Clicked Home link to open new tab at (258, 266) on #simpleLink
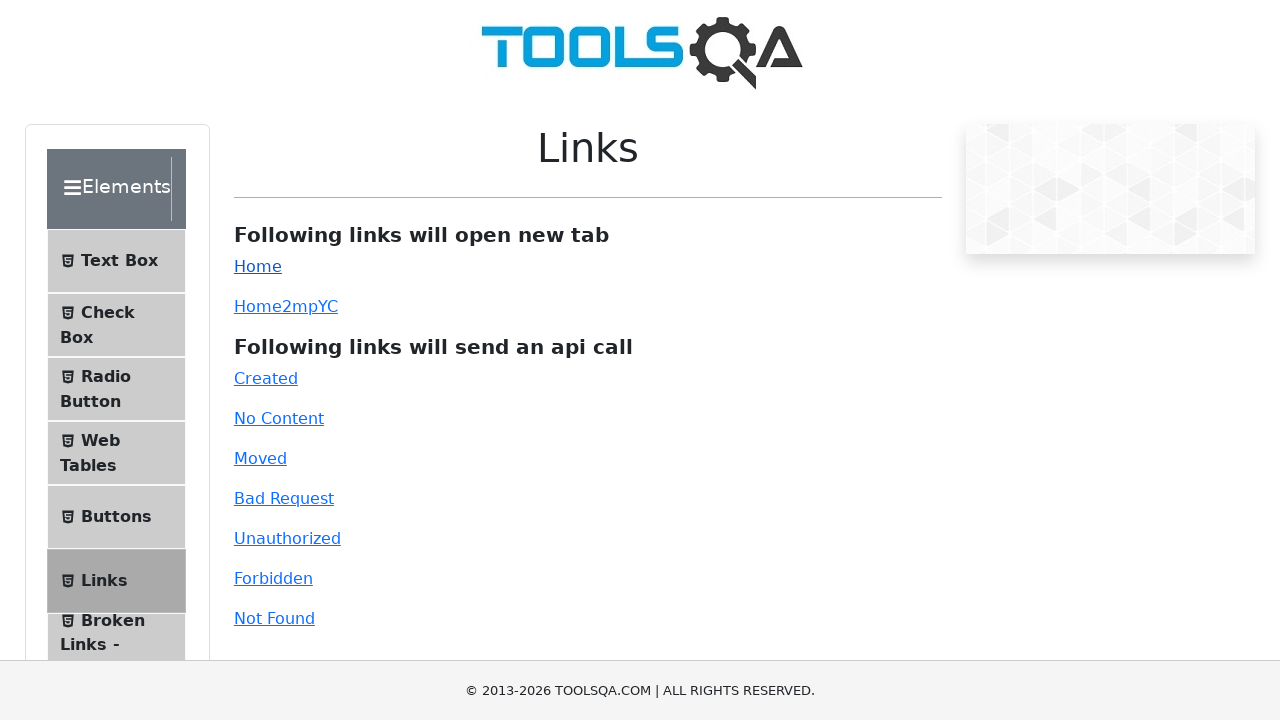

New tab loaded and ready
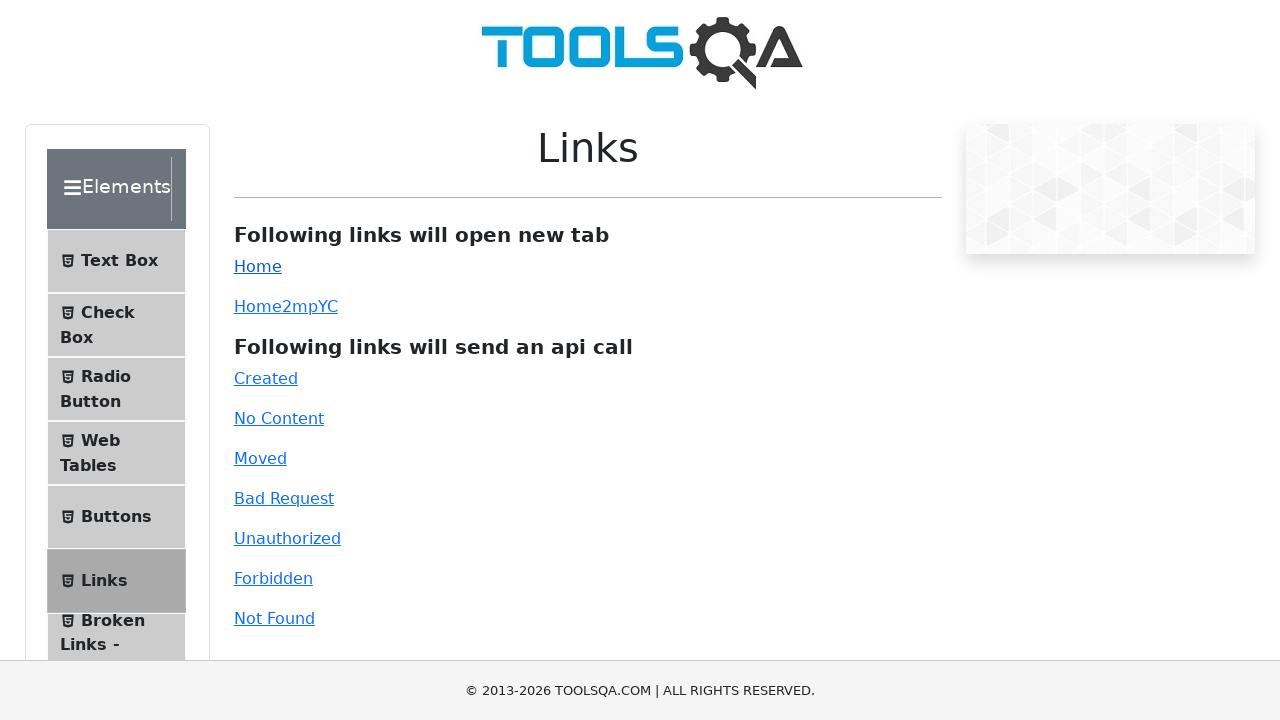

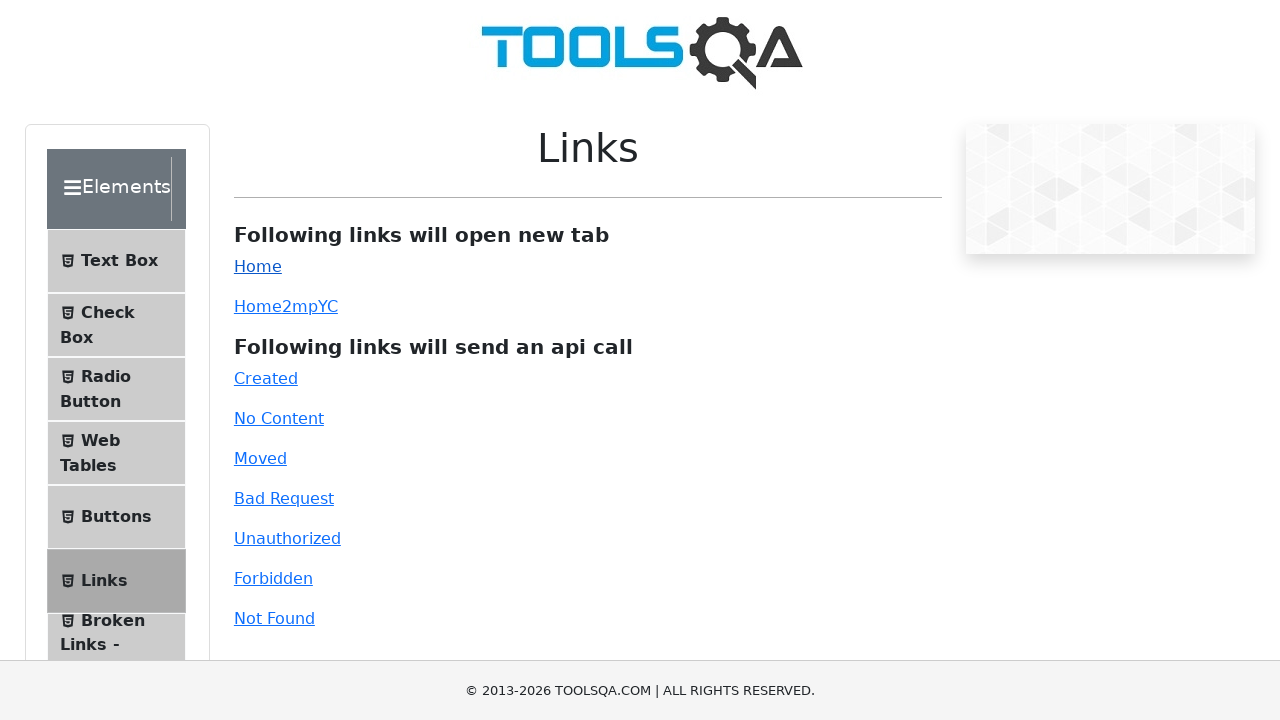